Tests booking validation by attempting to submit the booking form with empty fields after selecting a flight

Starting URL: https://blazedemo.com/

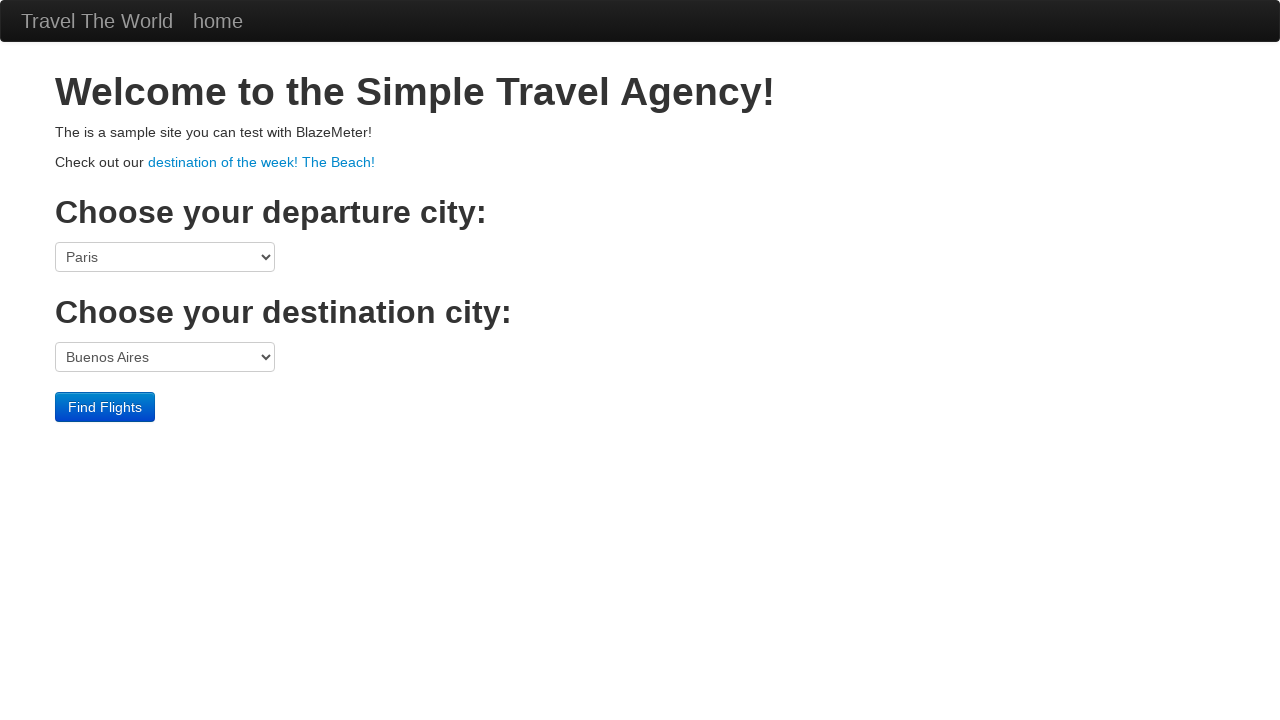

Selected 'Boston' as departure port on select[name='fromPort']
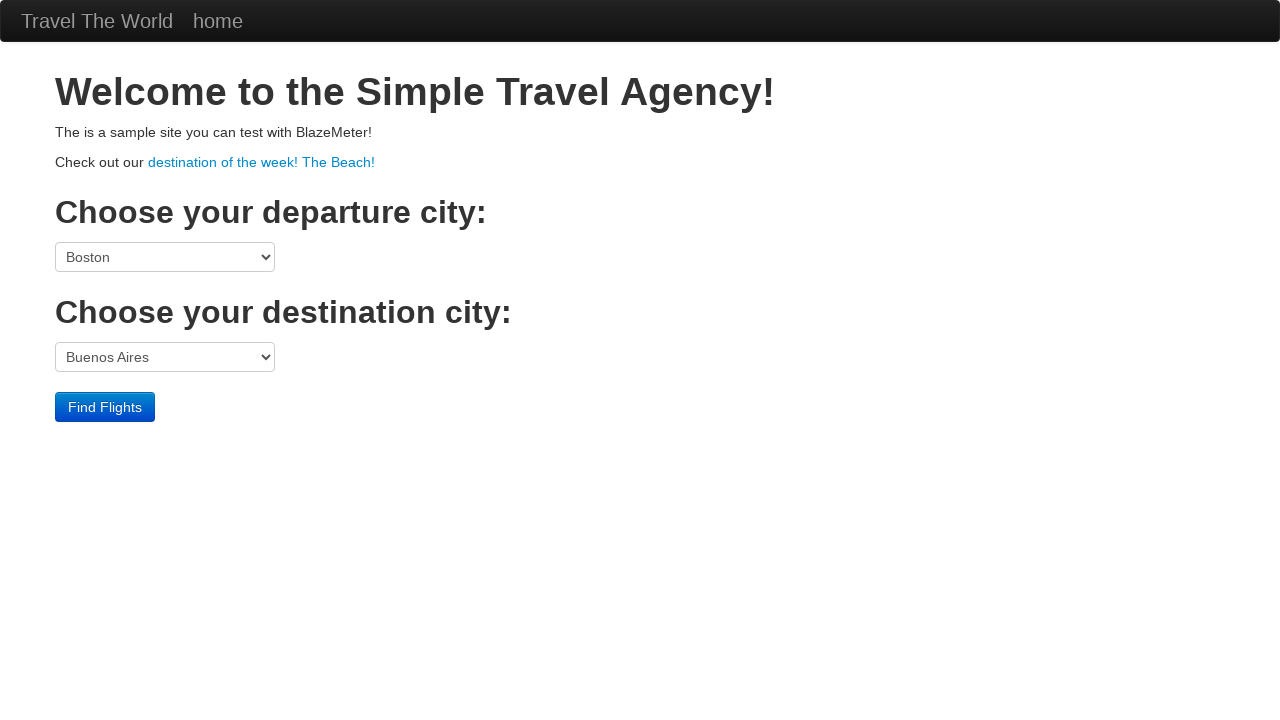

Selected 'London' as destination port on select[name='toPort']
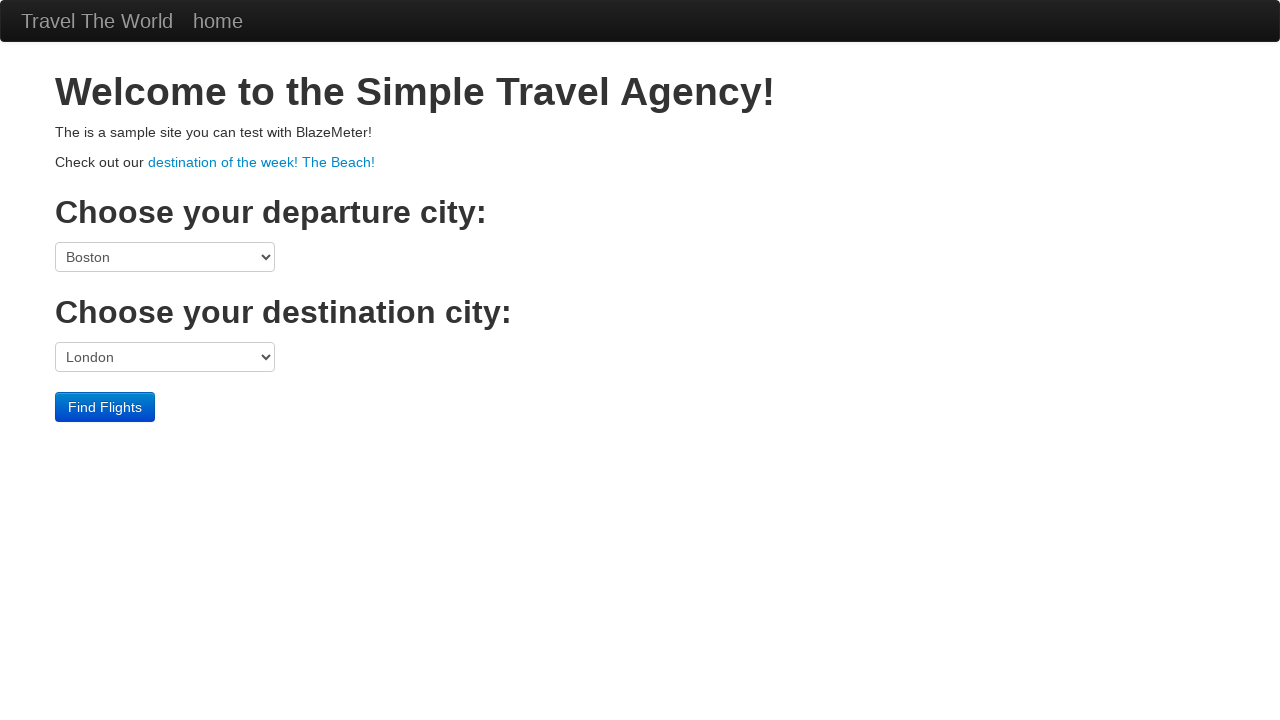

Clicked 'Find Flights' button at (105, 407) on input[type='submit']
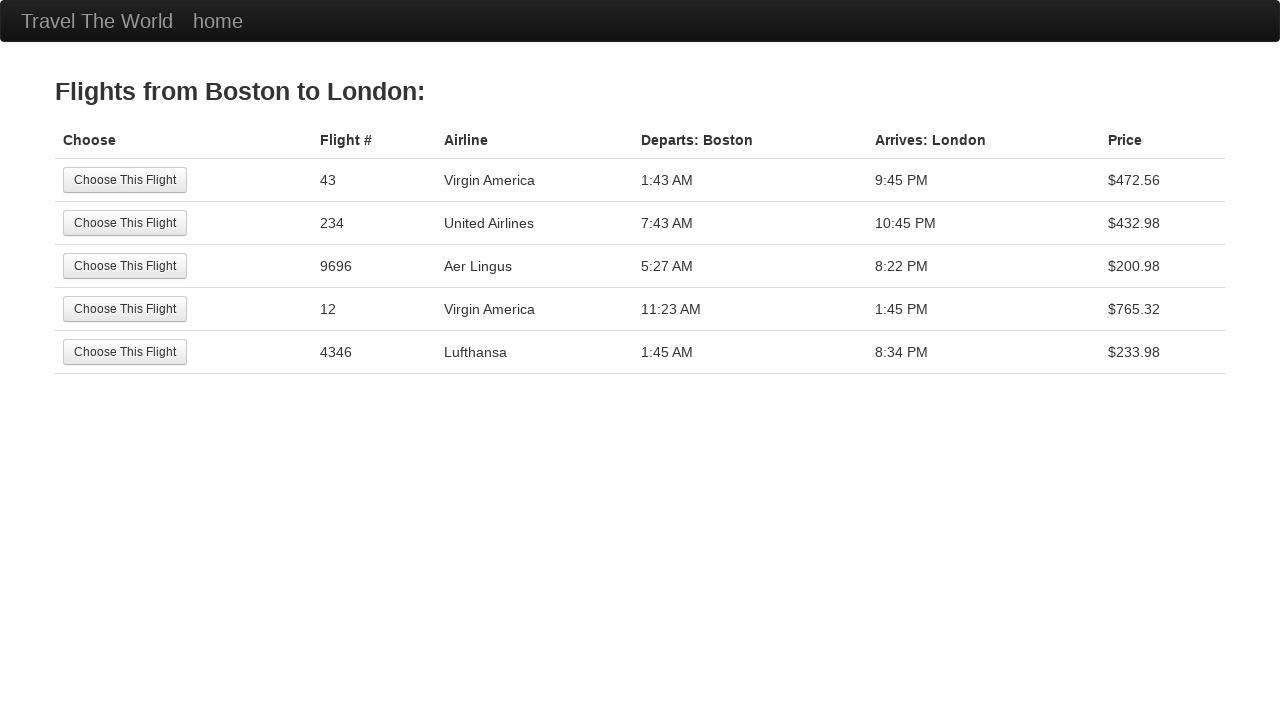

Waited for flight selection button to load
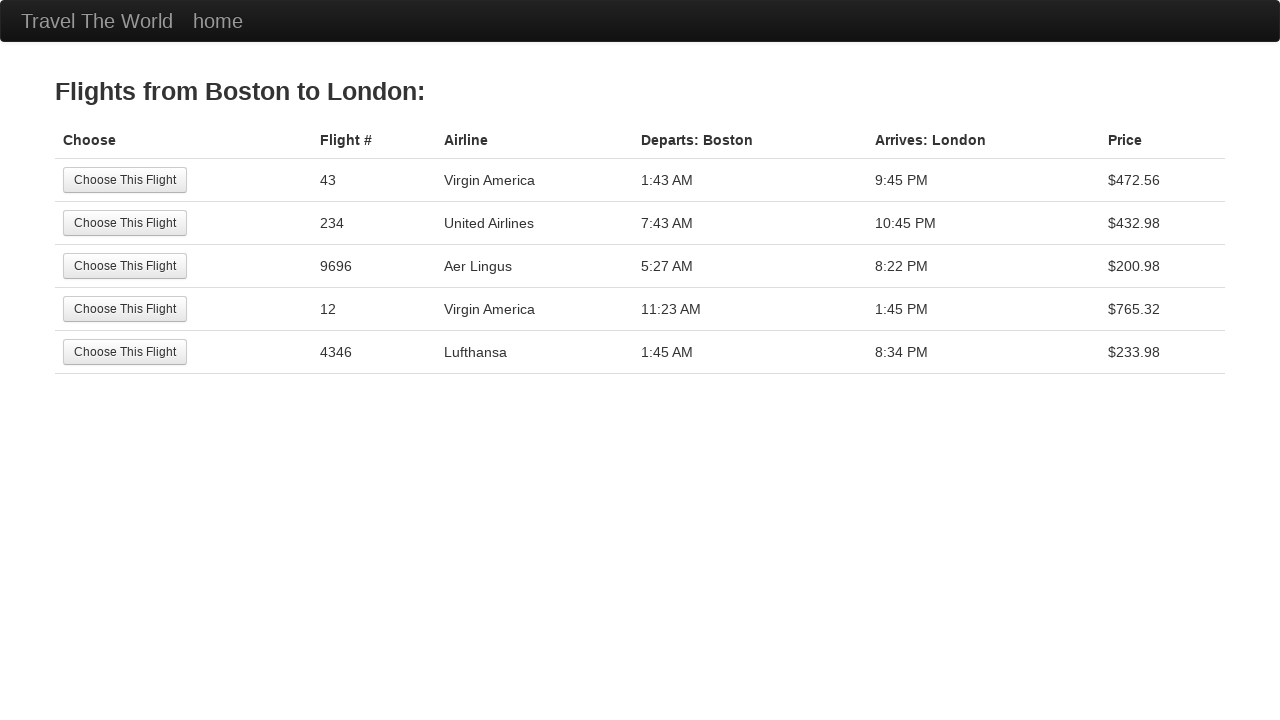

Selected first available flight at (125, 180) on input[type='submit']
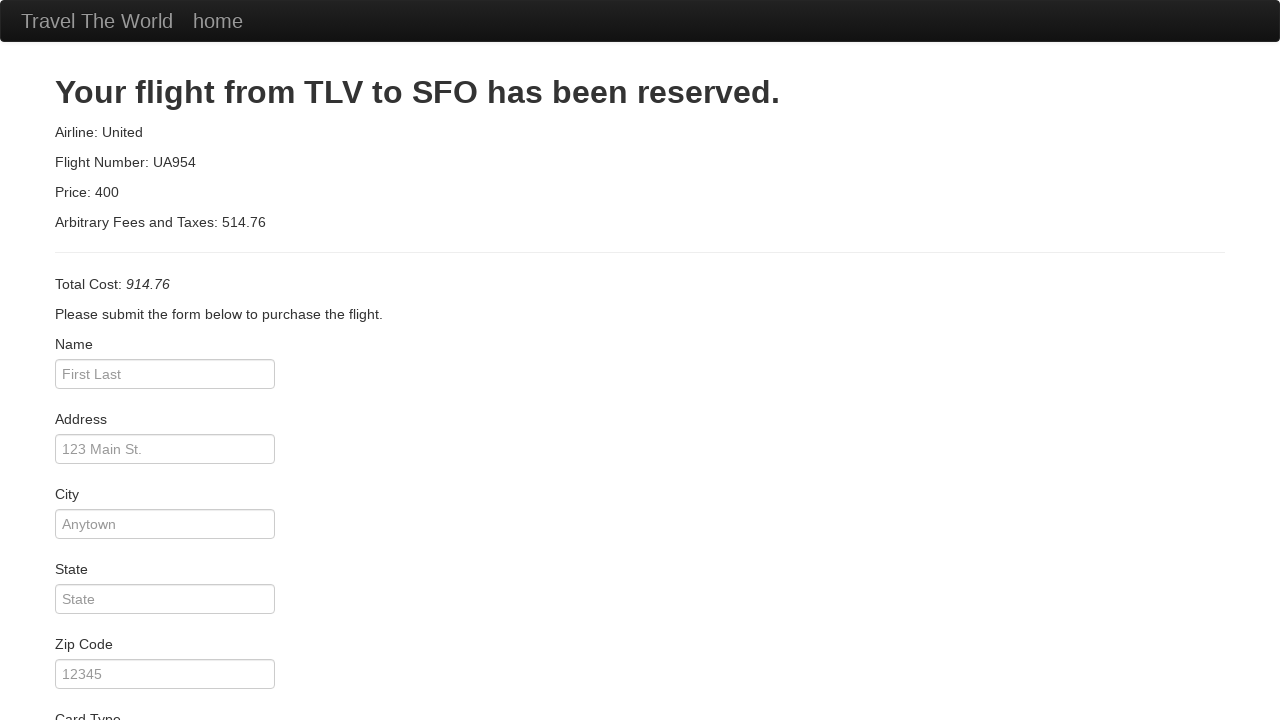

Booking form loaded with empty fields
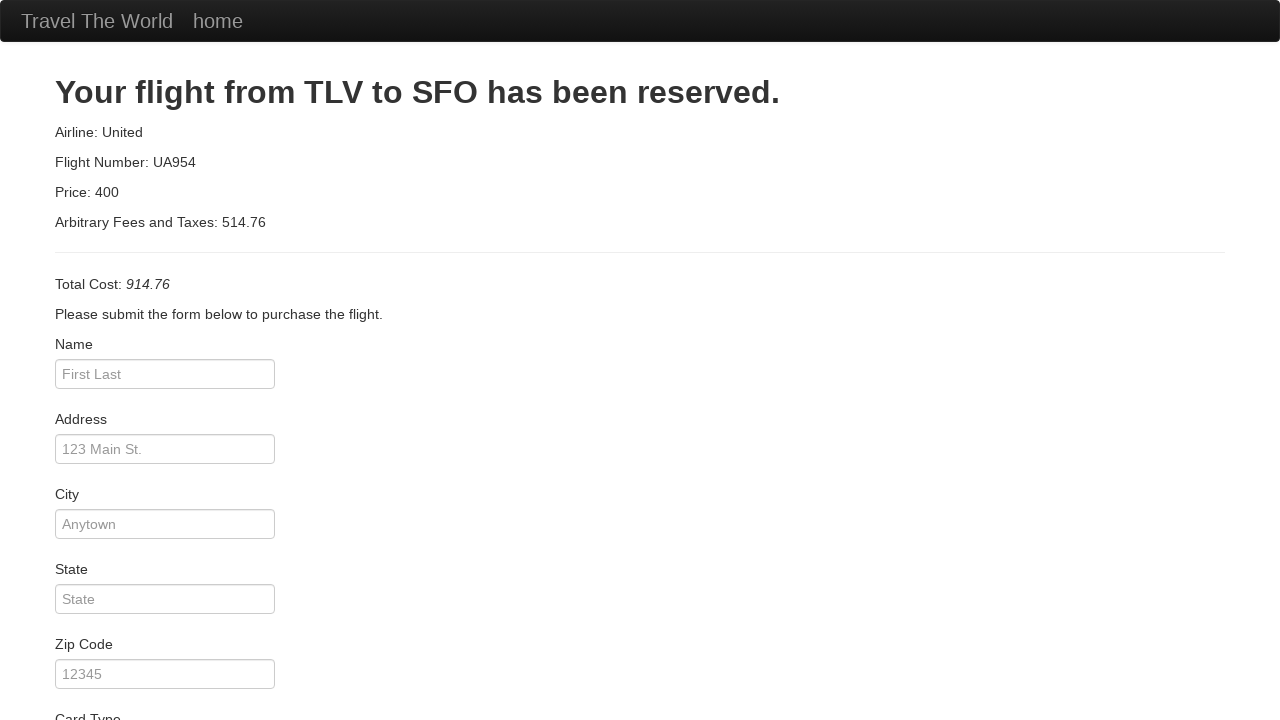

Attempted to submit booking form with empty fields at (118, 685) on input[type='submit']
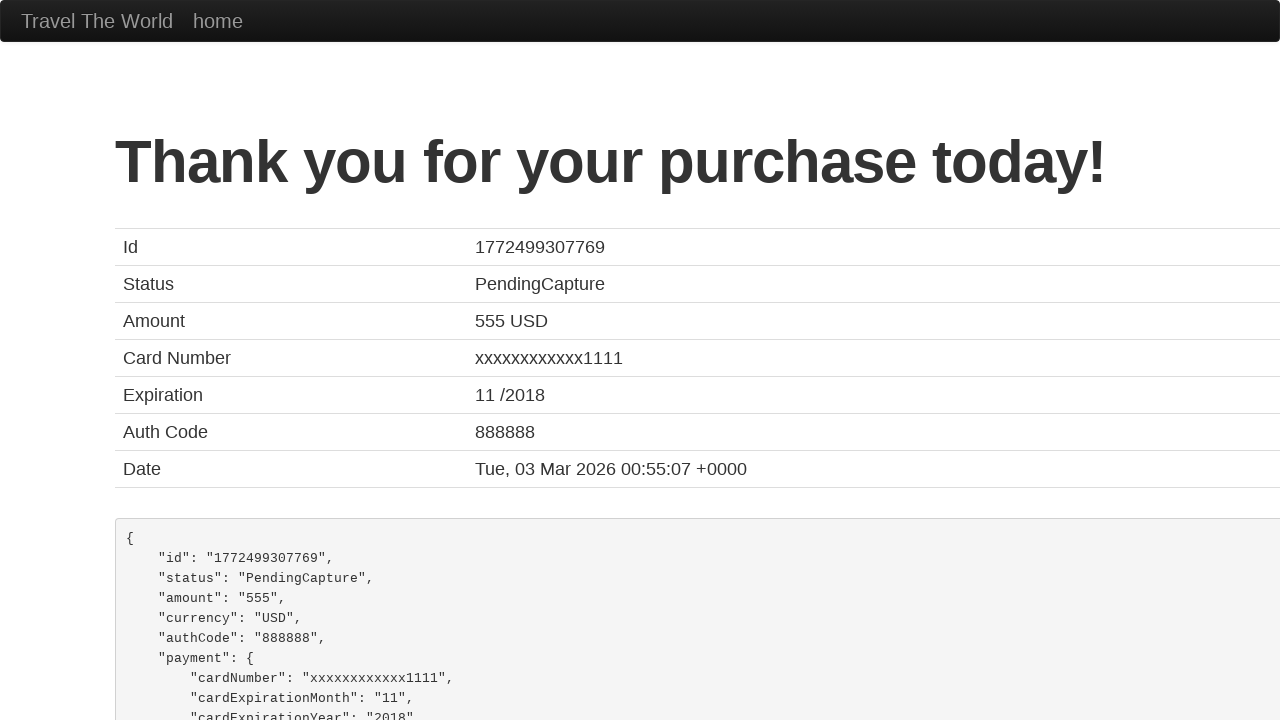

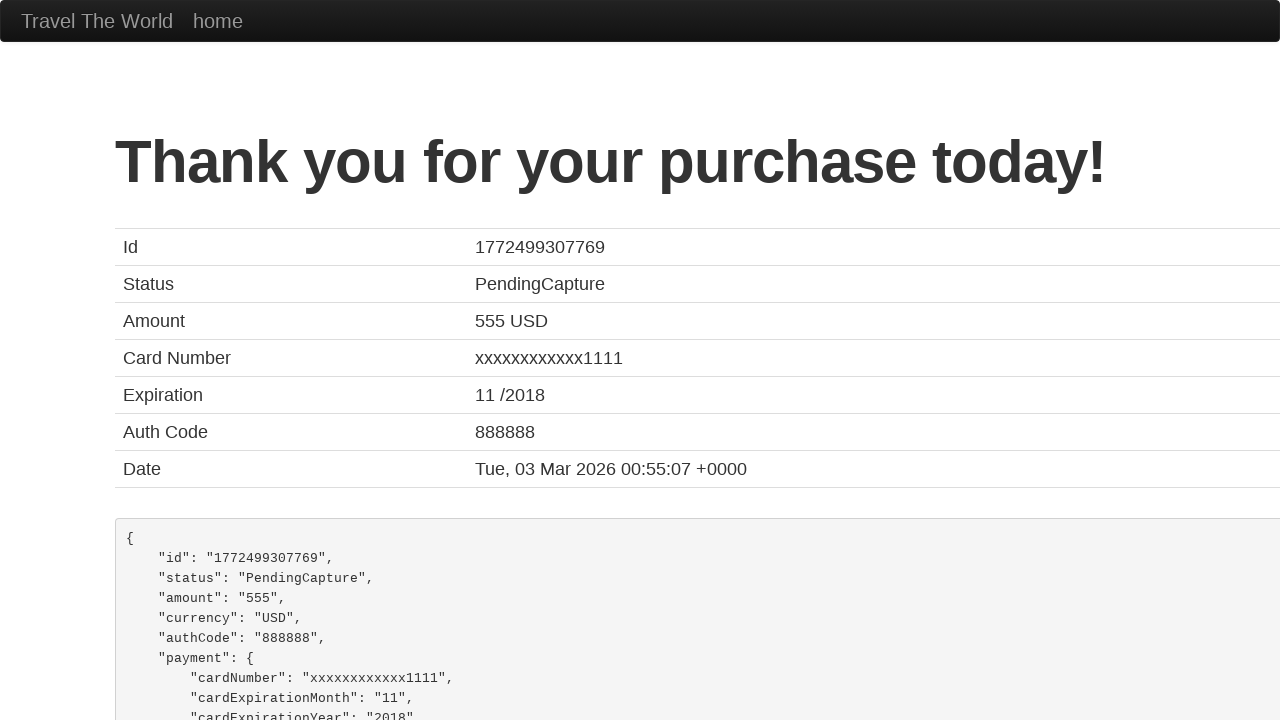